Navigates to Tutorialspoint homepage and executes an asynchronous JavaScript timeout operation

Starting URL: https://www.tutorialspoint.com/index.htm

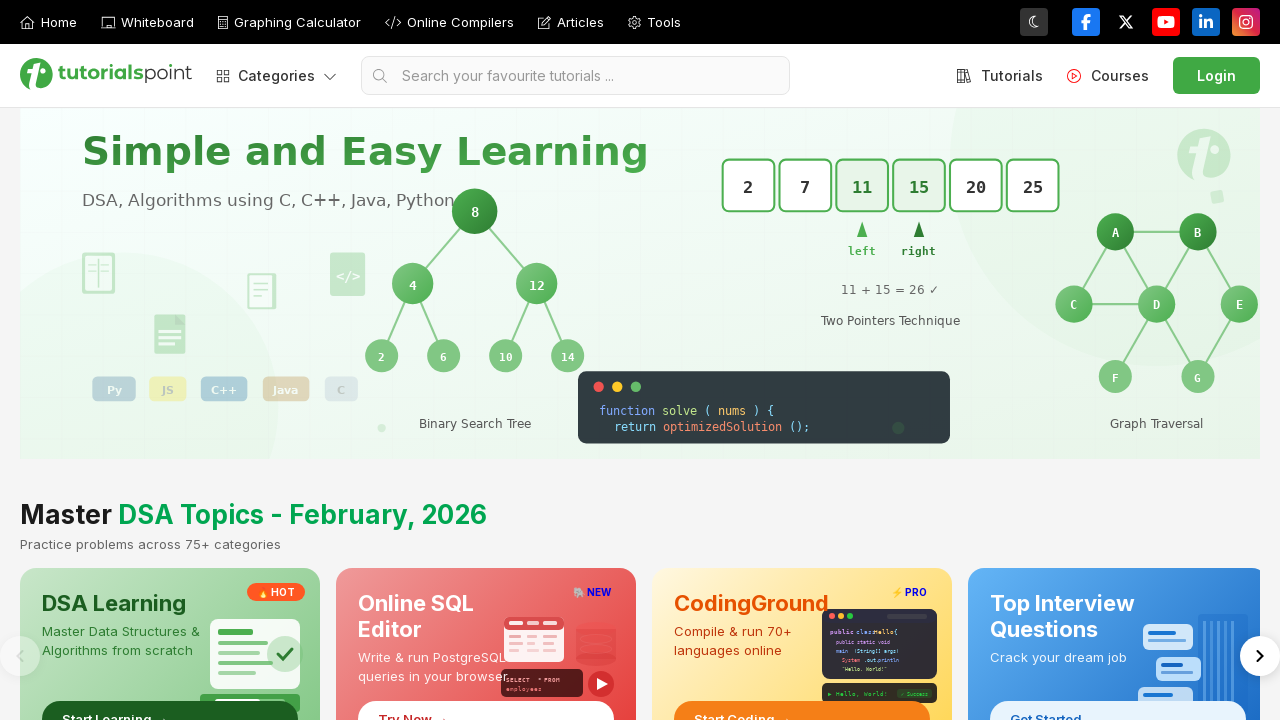

Navigated to Tutorialspoint homepage
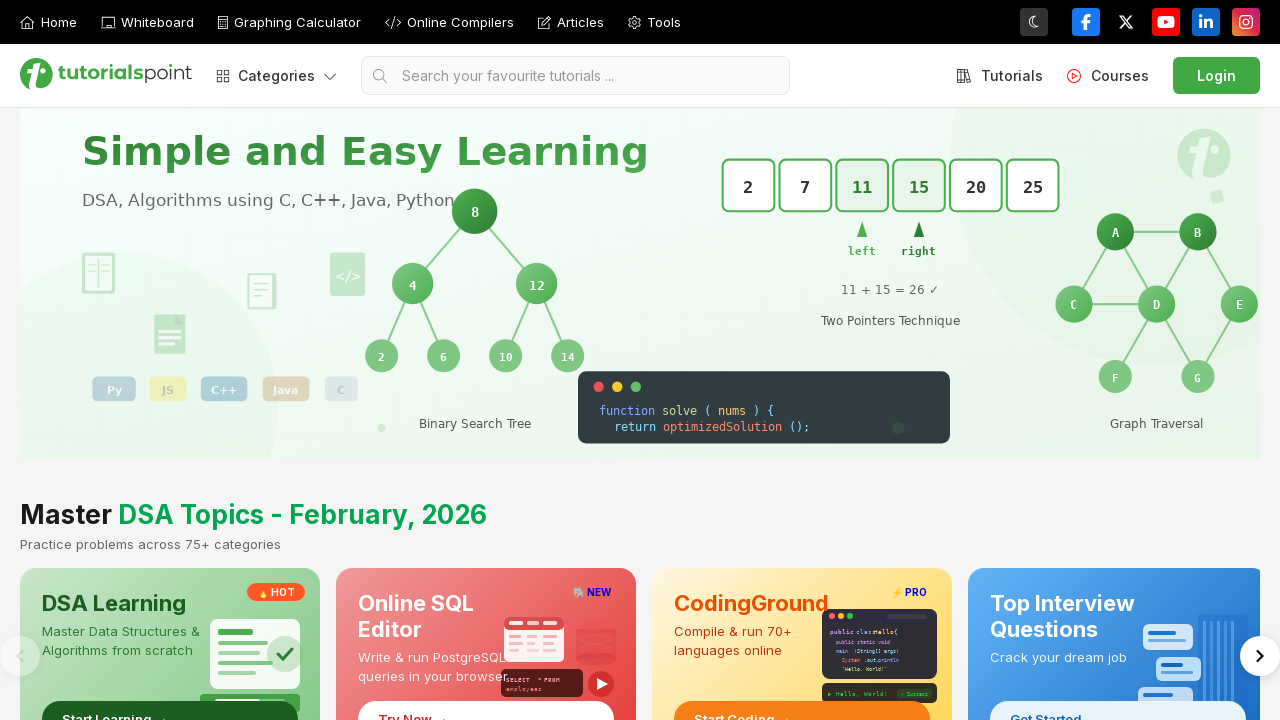

Executed asynchronous JavaScript timeout operation (800ms)
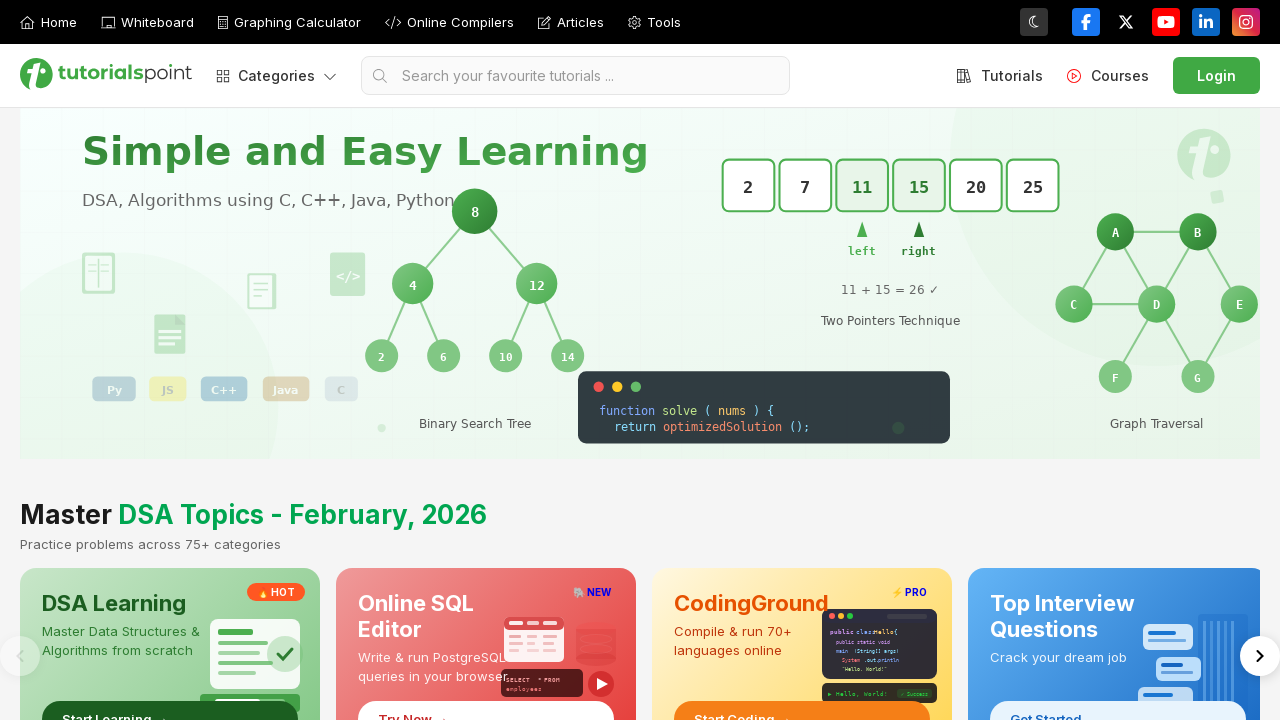

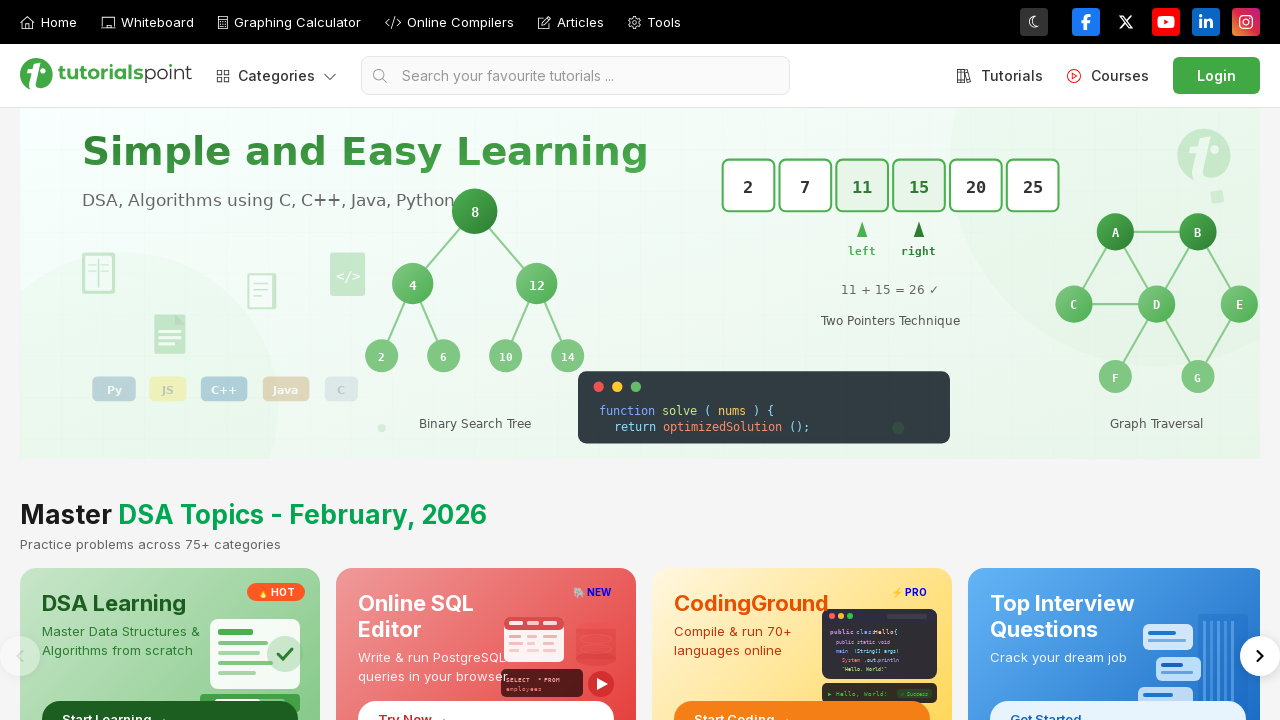